Tests handling of child windows by clicking a link that opens a new page, extracting text from the new page, and using that text in the original page

Starting URL: https://rahulshettyacademy.com/loginpagePractise/

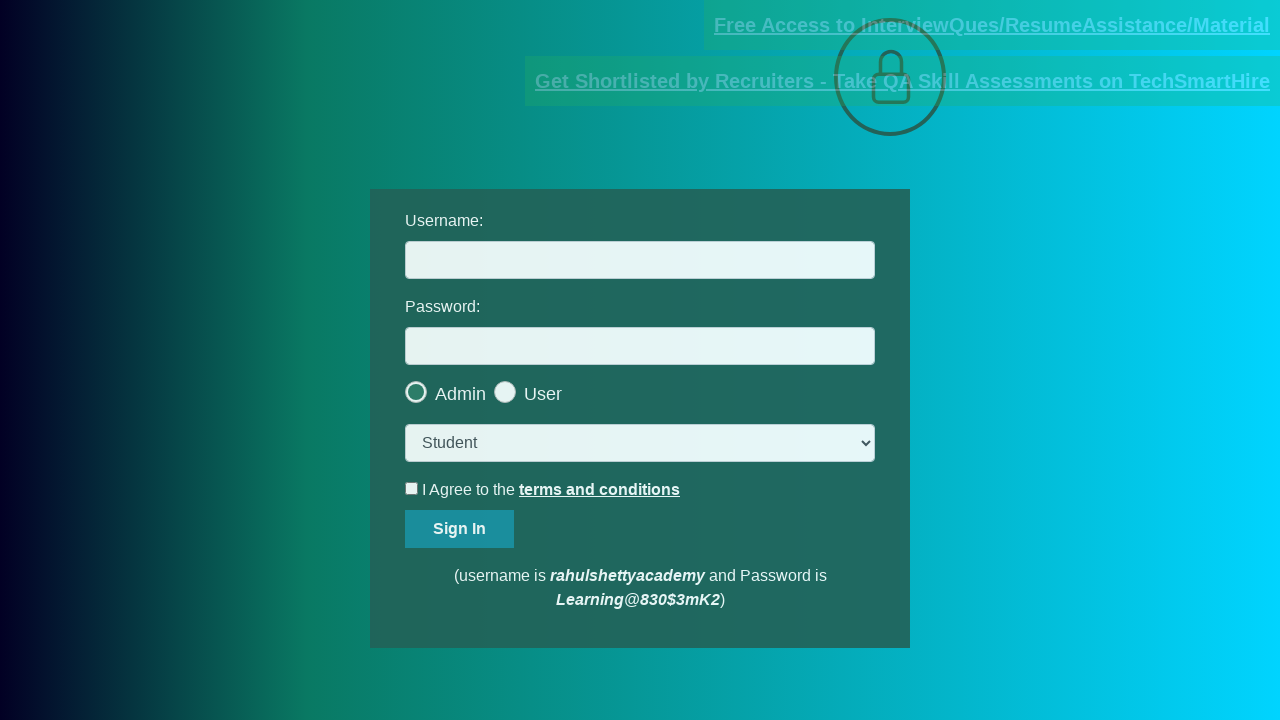

Located the blinking text link with documents-request href
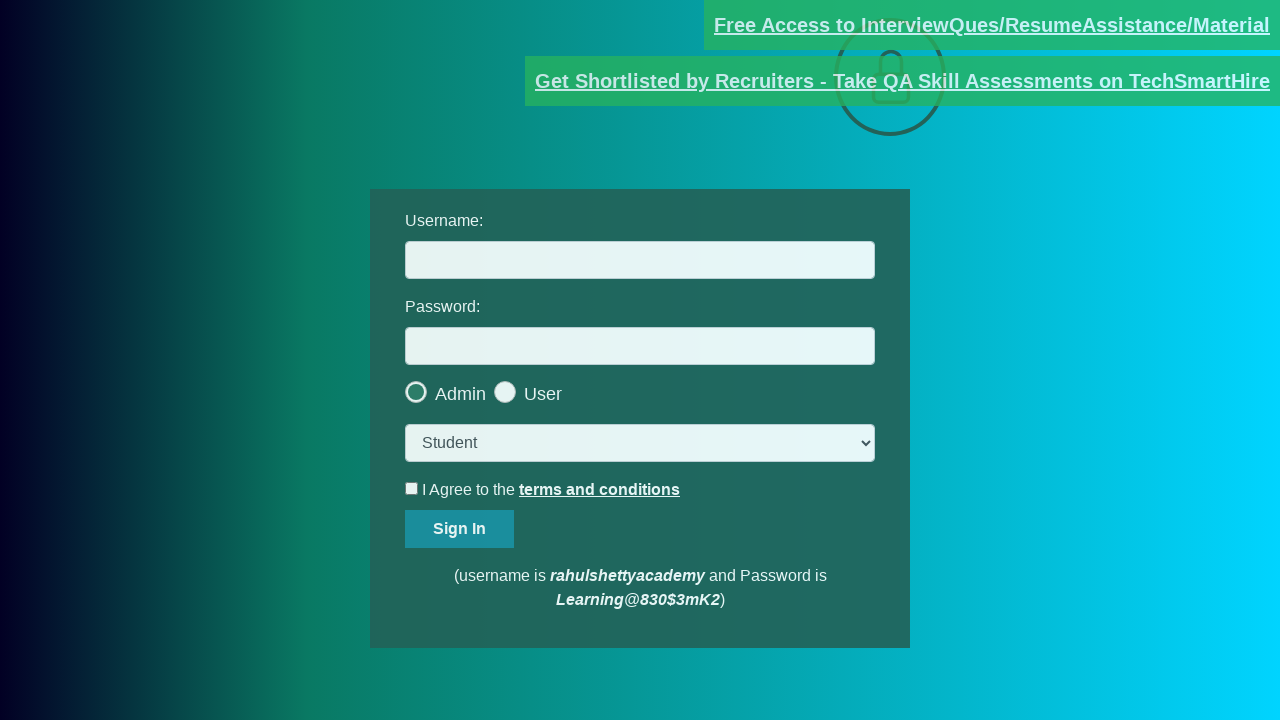

Clicked the blinking text link to open a new page at (992, 25) on [href*=documents-request]
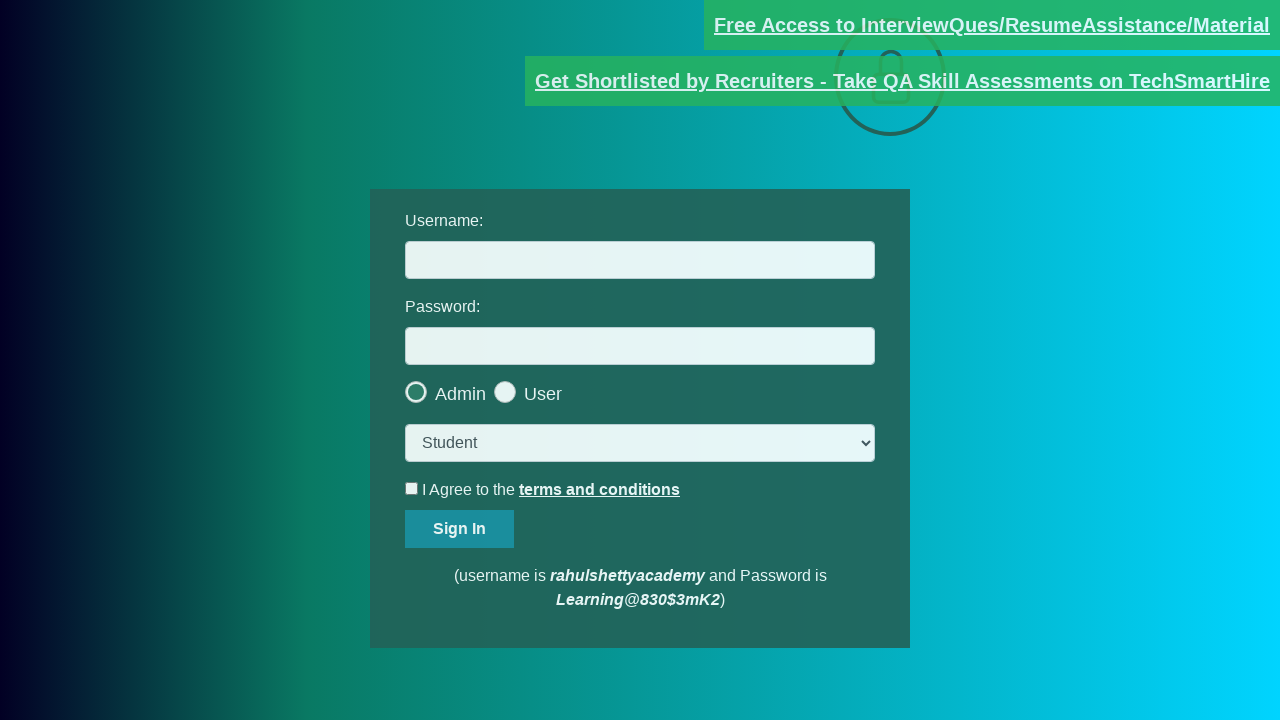

Captured the new child window page object
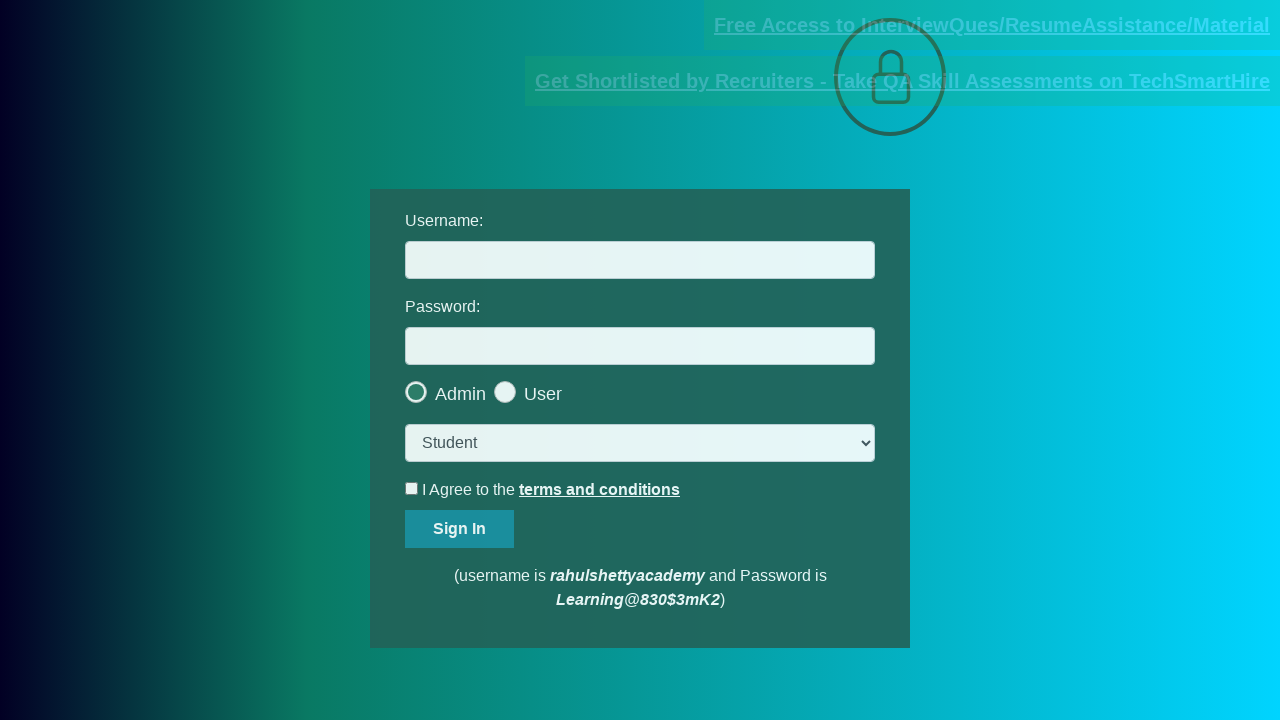

New page loaded successfully
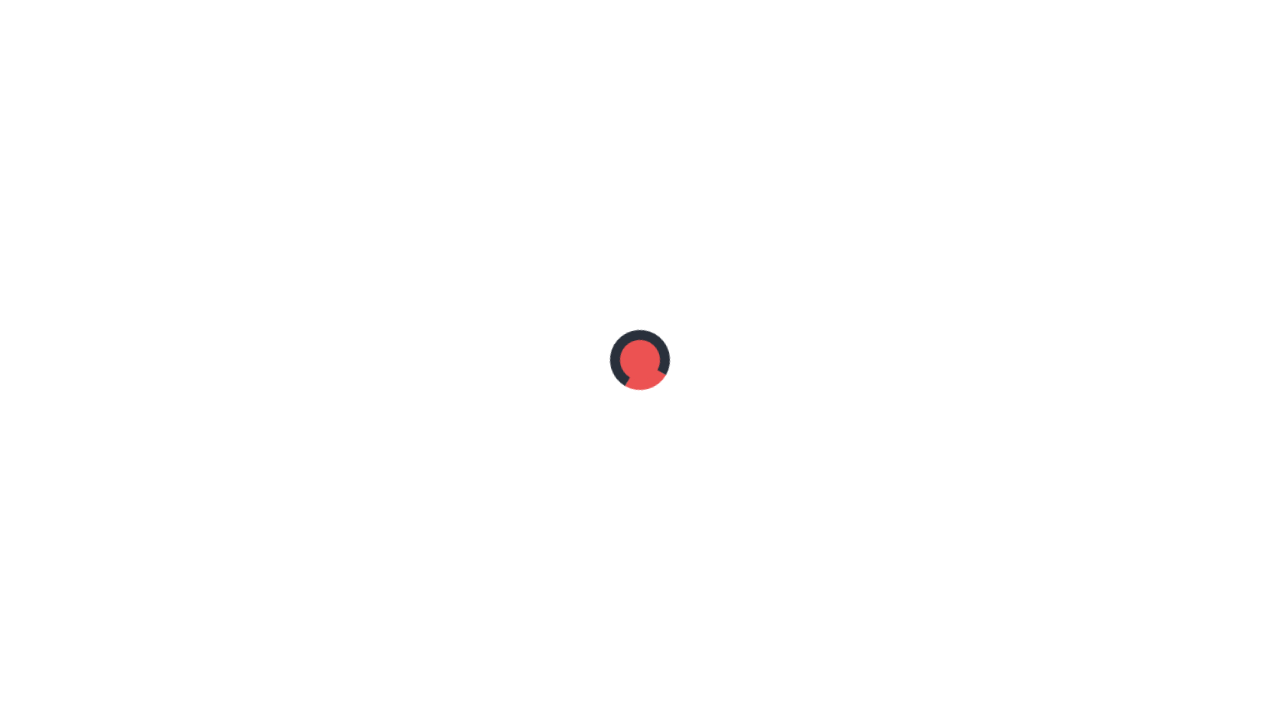

Extracted highlighted text from the new page
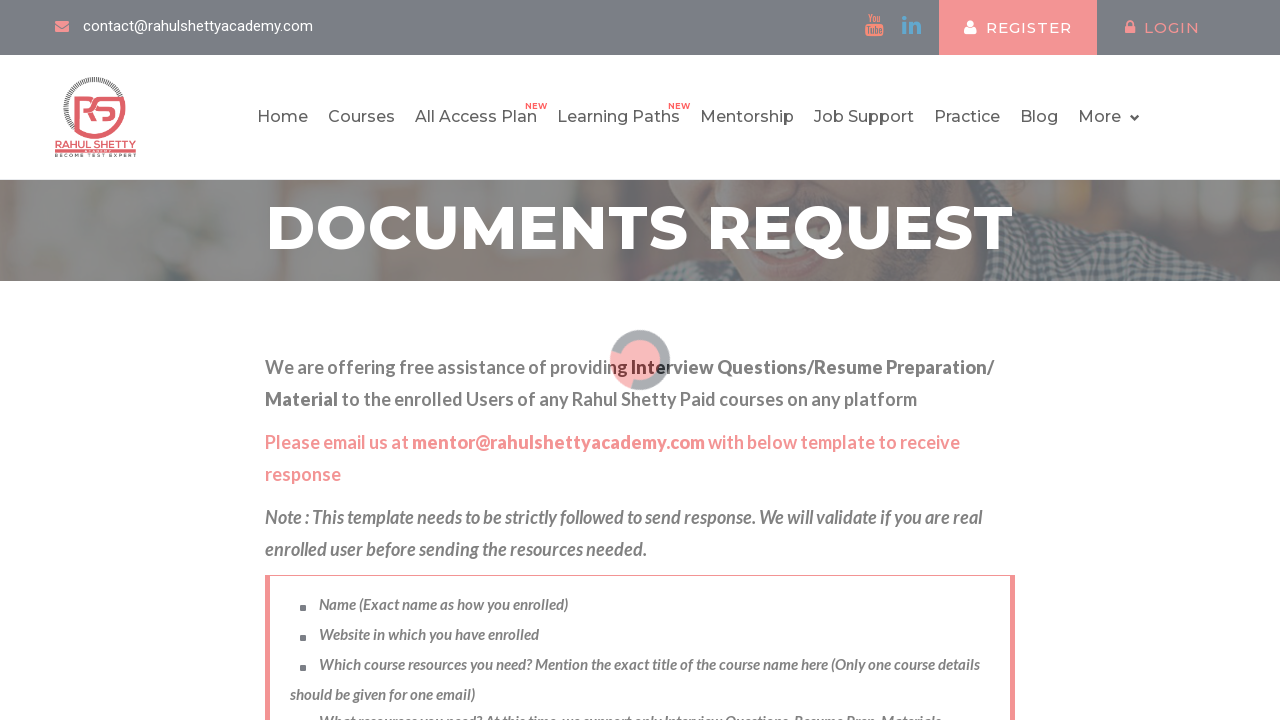

Extracted domain 'rahulshettyacademy.com' from email text
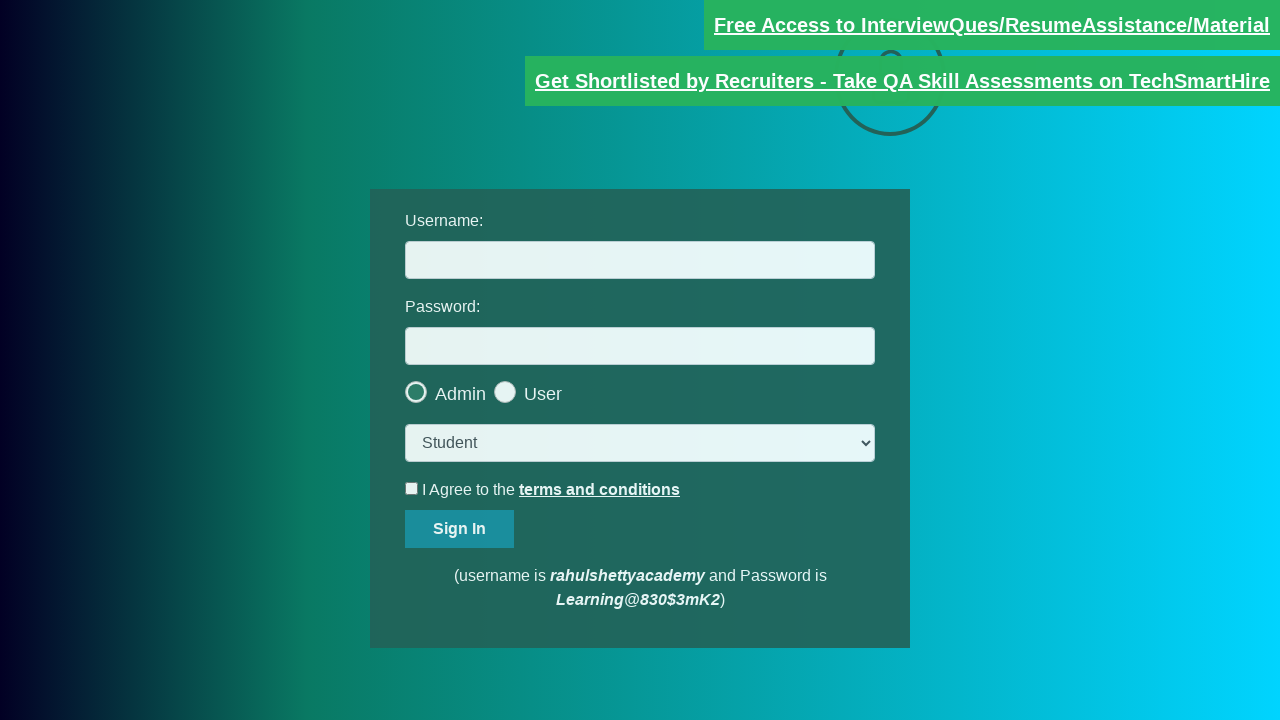

Filled username field with extracted domain 'rahulshettyacademy.com' on input#username
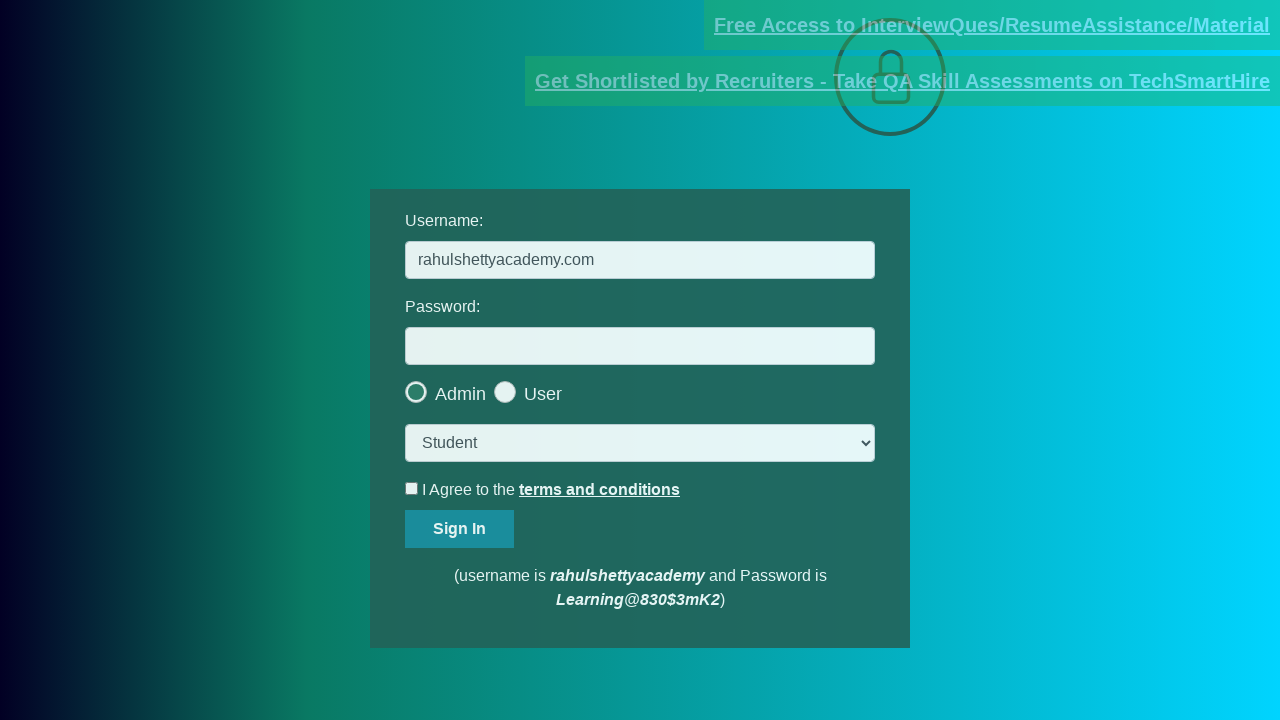

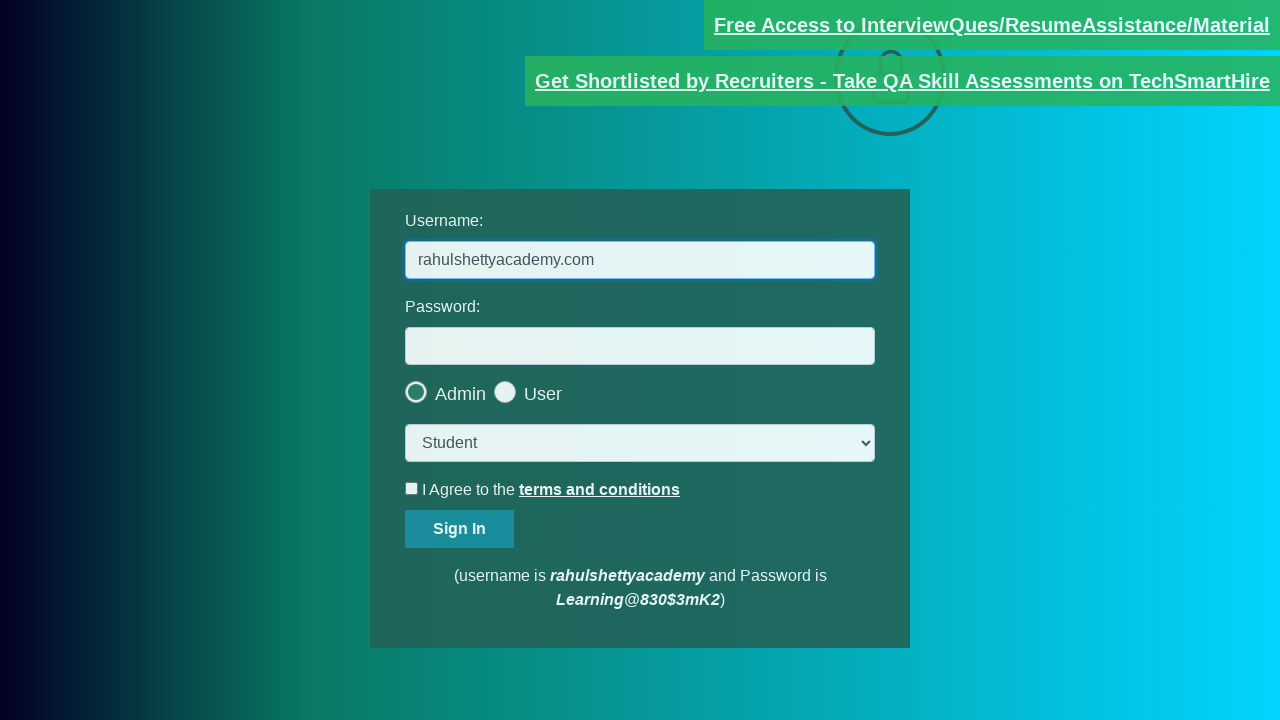